Tests browser window resizing functionality by maximizing the window and then resizing it to specific dimensions (500x500)

Starting URL: https://naveenautomationlabs.com/opencart/index.php?route=common/home

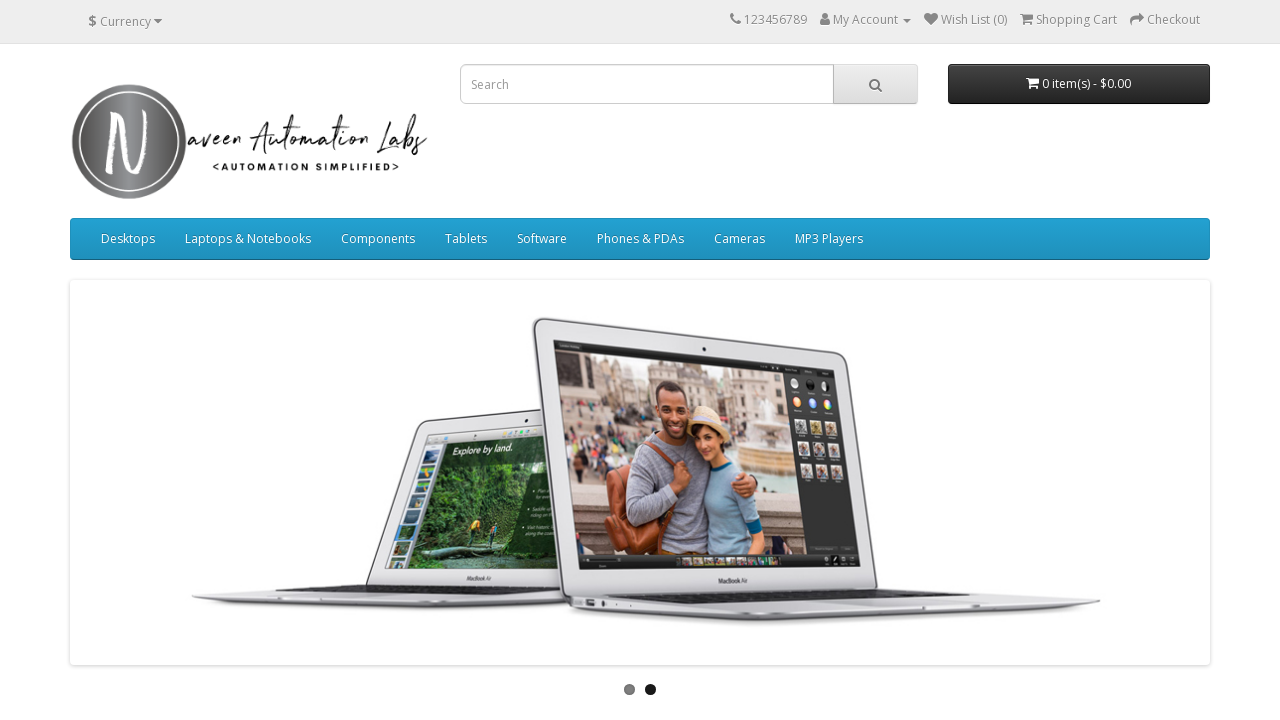

Set browser window to maximized size (1920x1080)
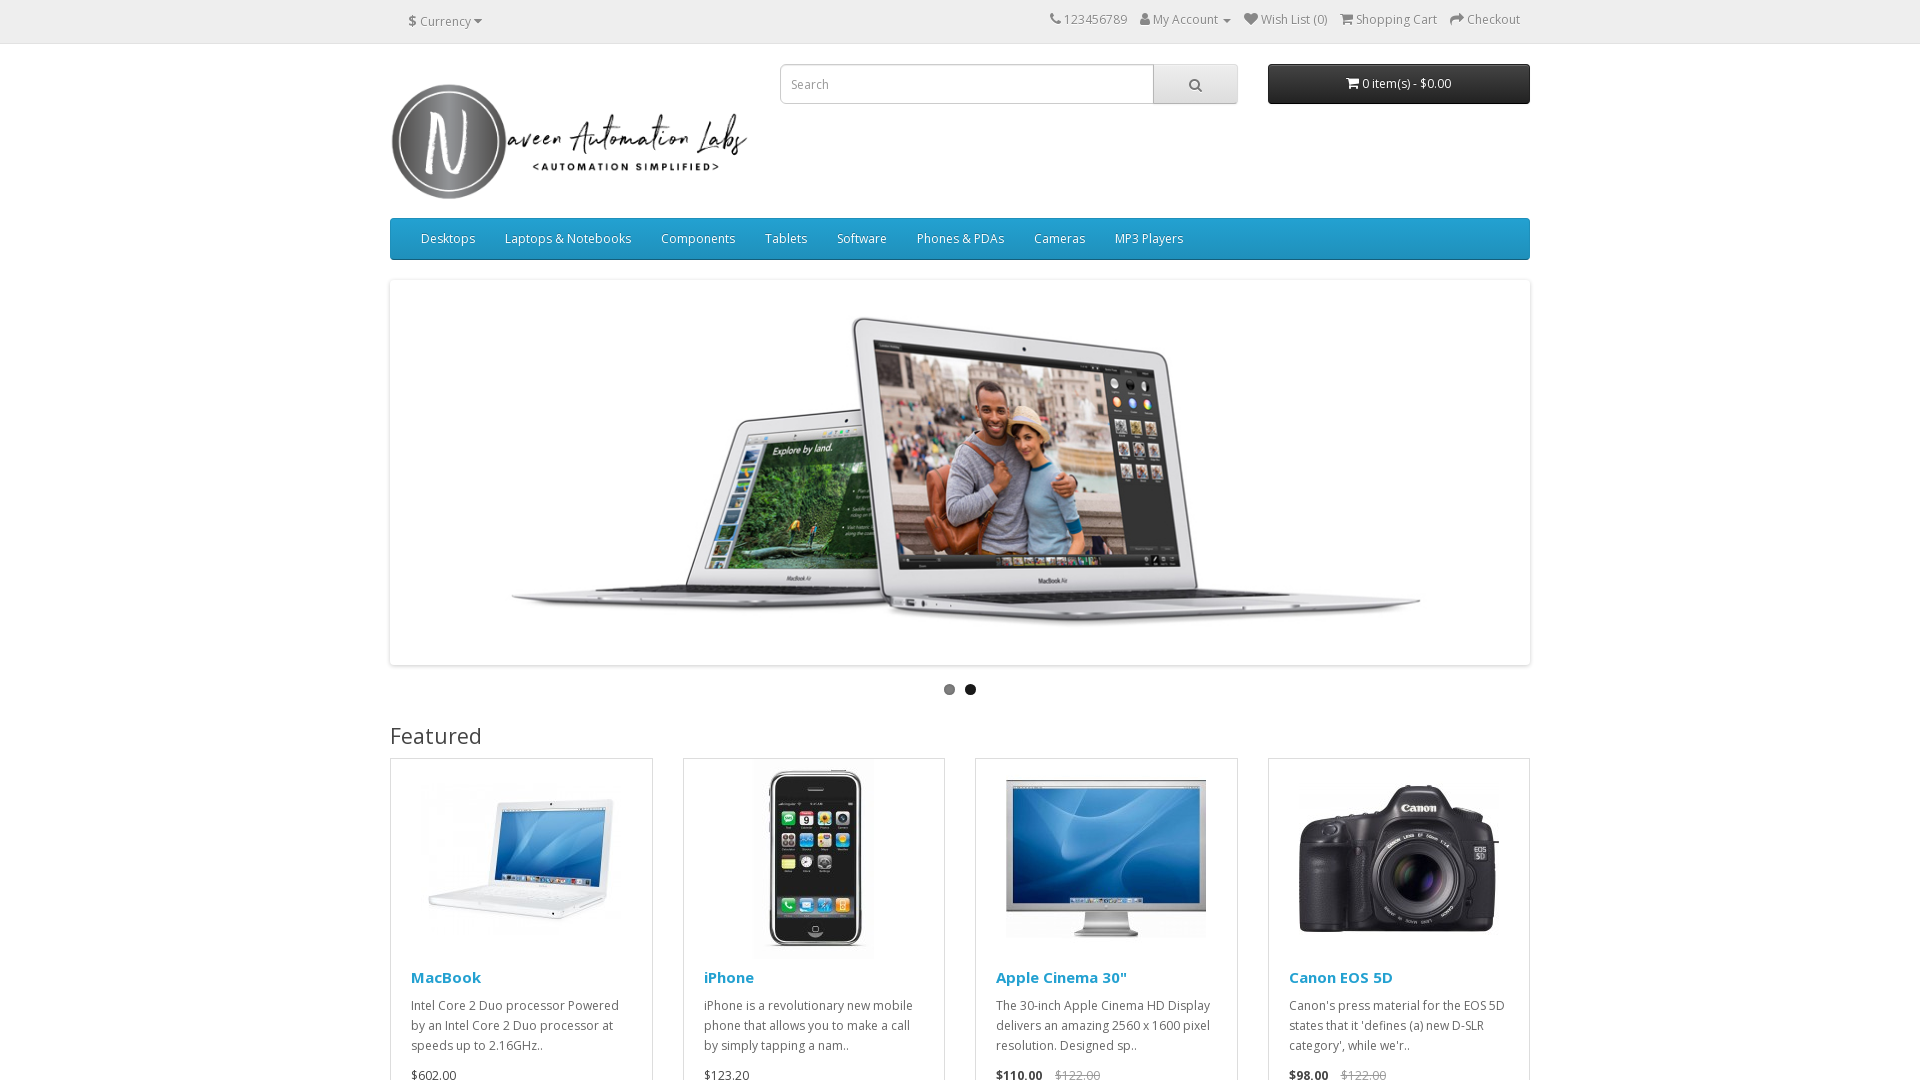

Resized browser window to 500x500 pixels
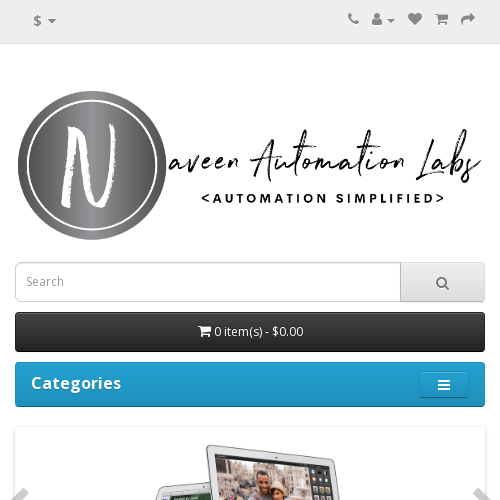

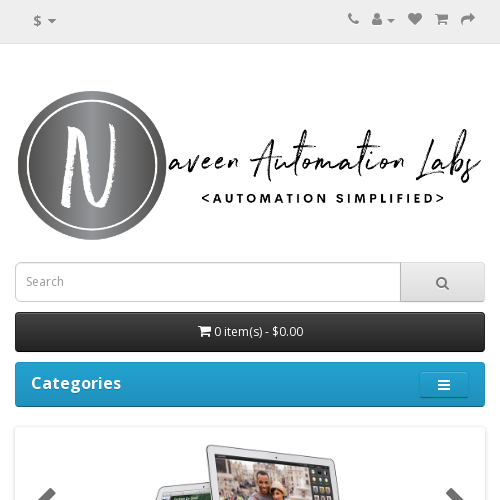